Tests various browser interactions using JavaScript execution including filling a name field, clicking a field, unchecking a checkbox, refreshing the page, navigating to another URL, and scrolling to the bottom of the page.

Starting URL: https://testautomationpractice.blogspot.com/

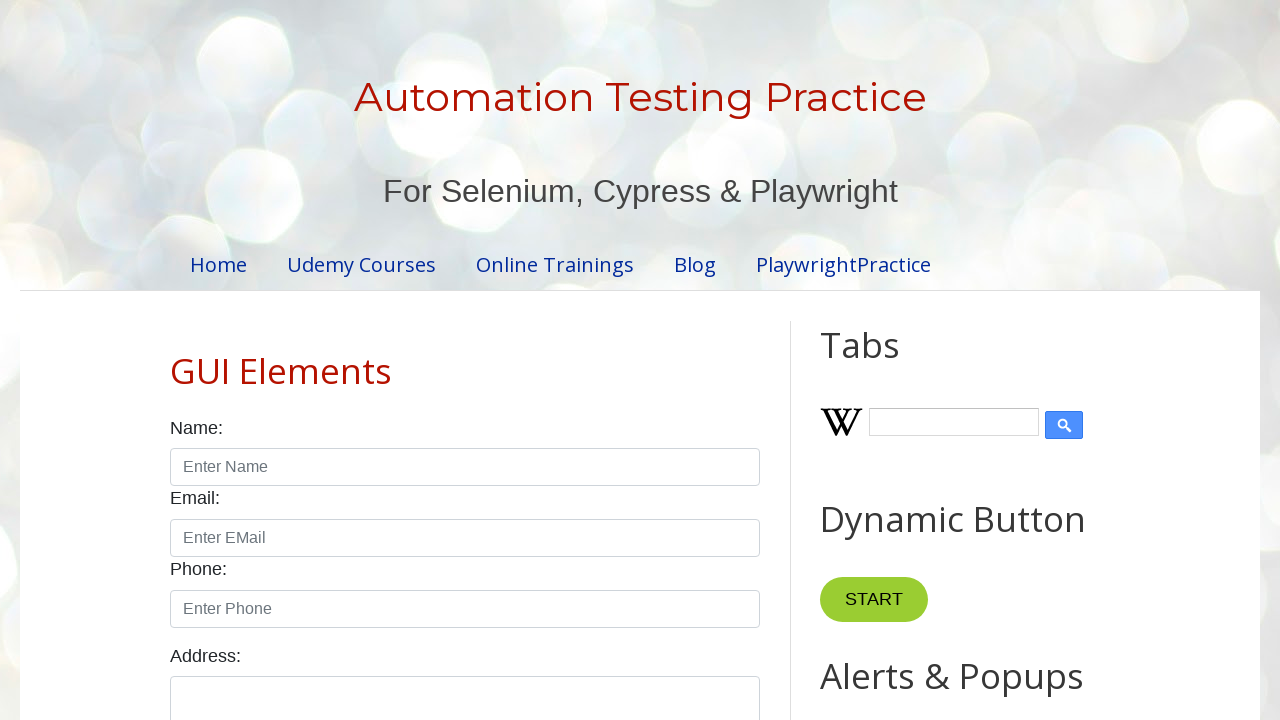

Filled name field with 'Roshan Ghadge' using JavaScript
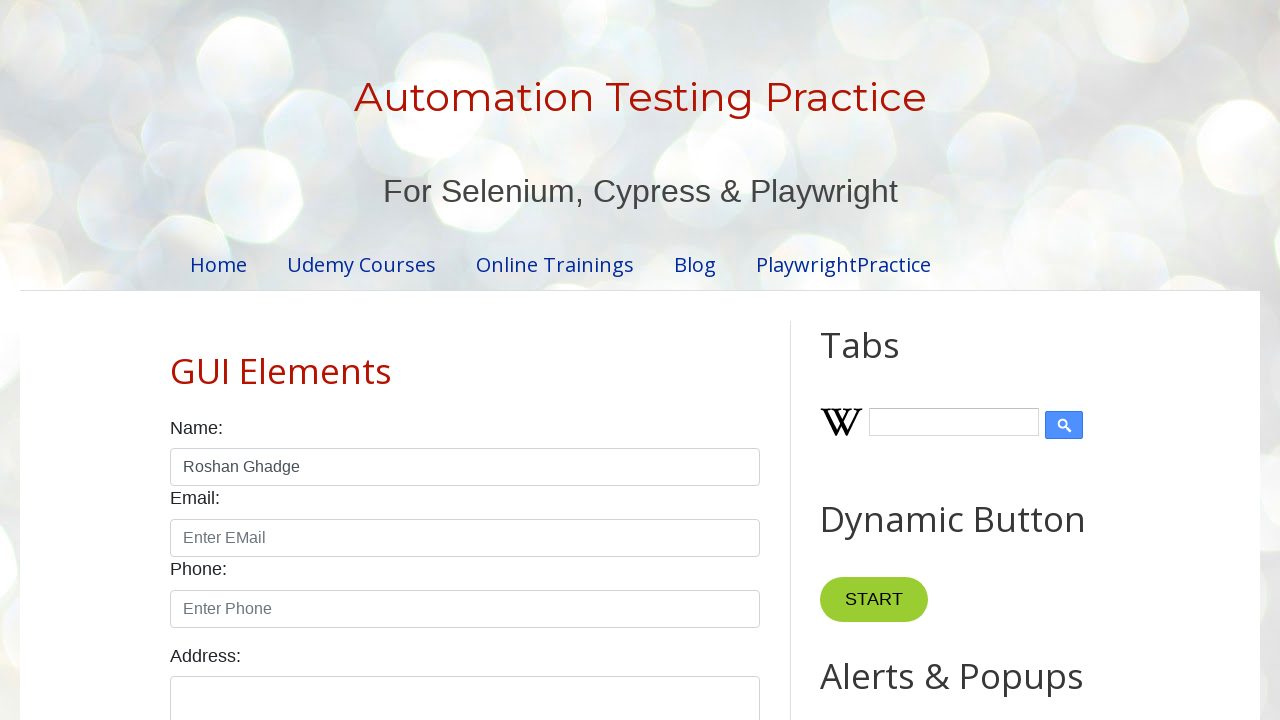

Clicked on field2 element using JavaScript
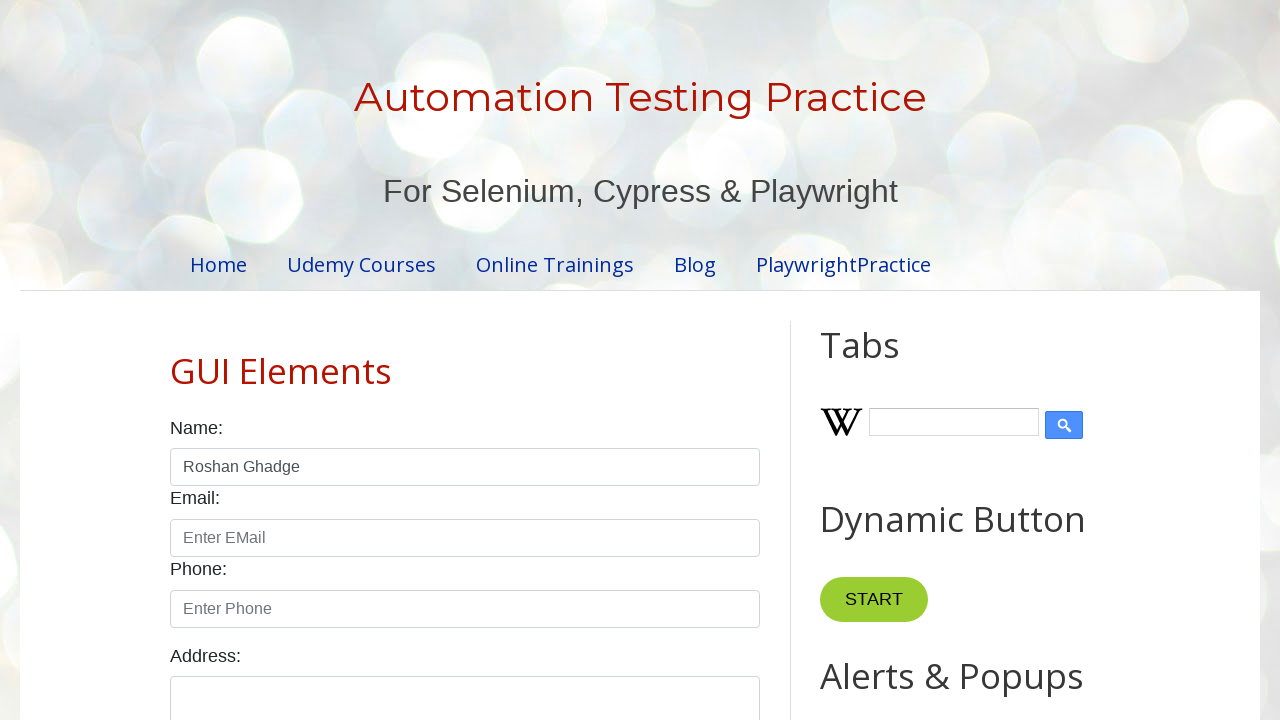

Unchecked the male checkbox using JavaScript
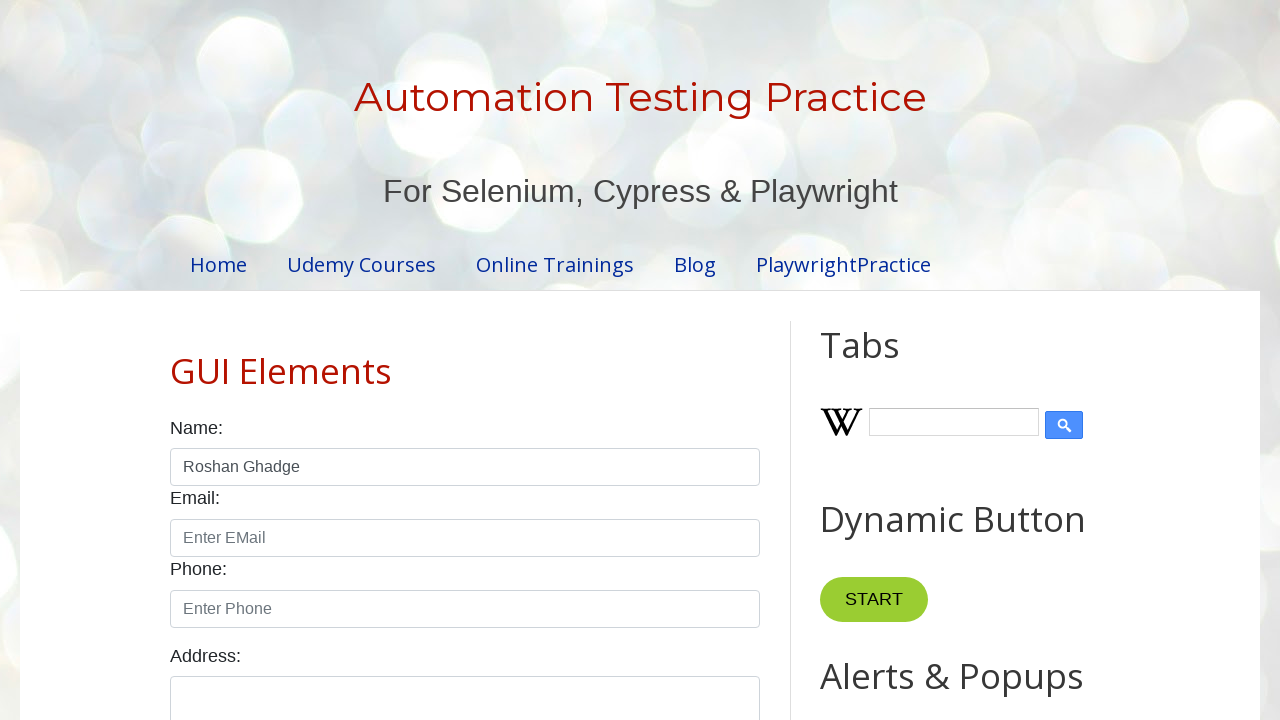

Refreshed the browser window using JavaScript
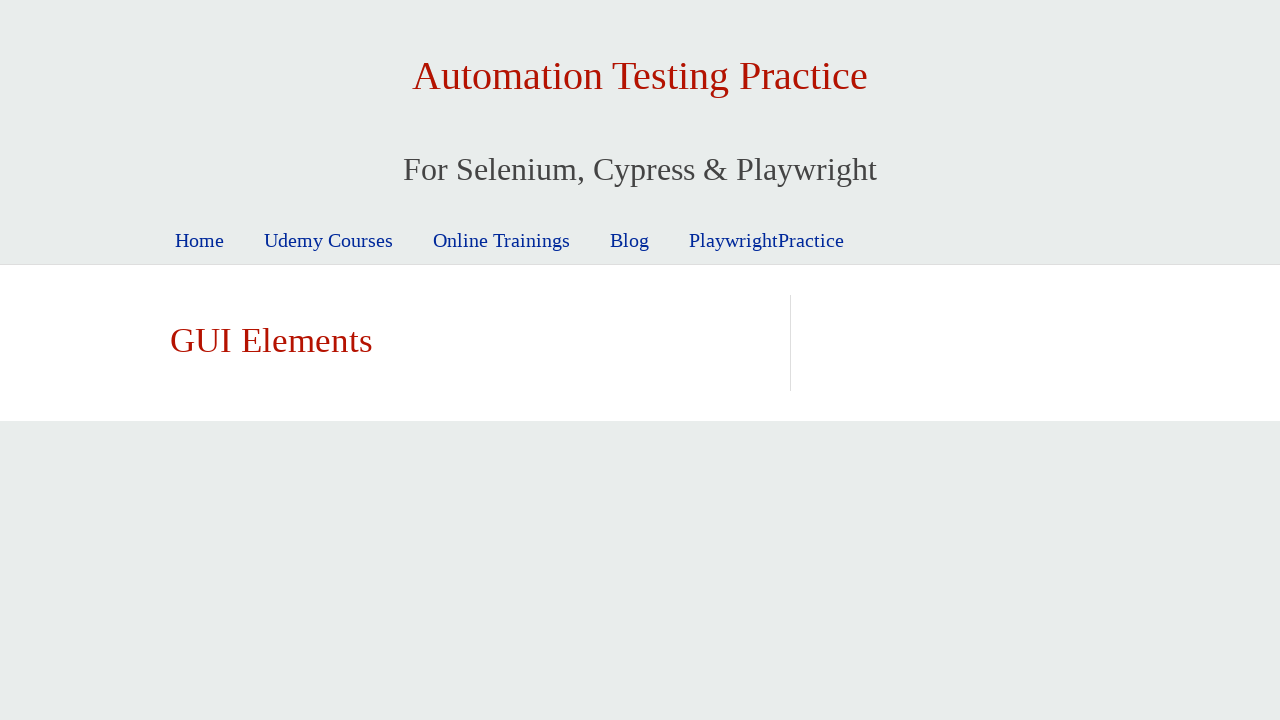

Page reload completed and loaded
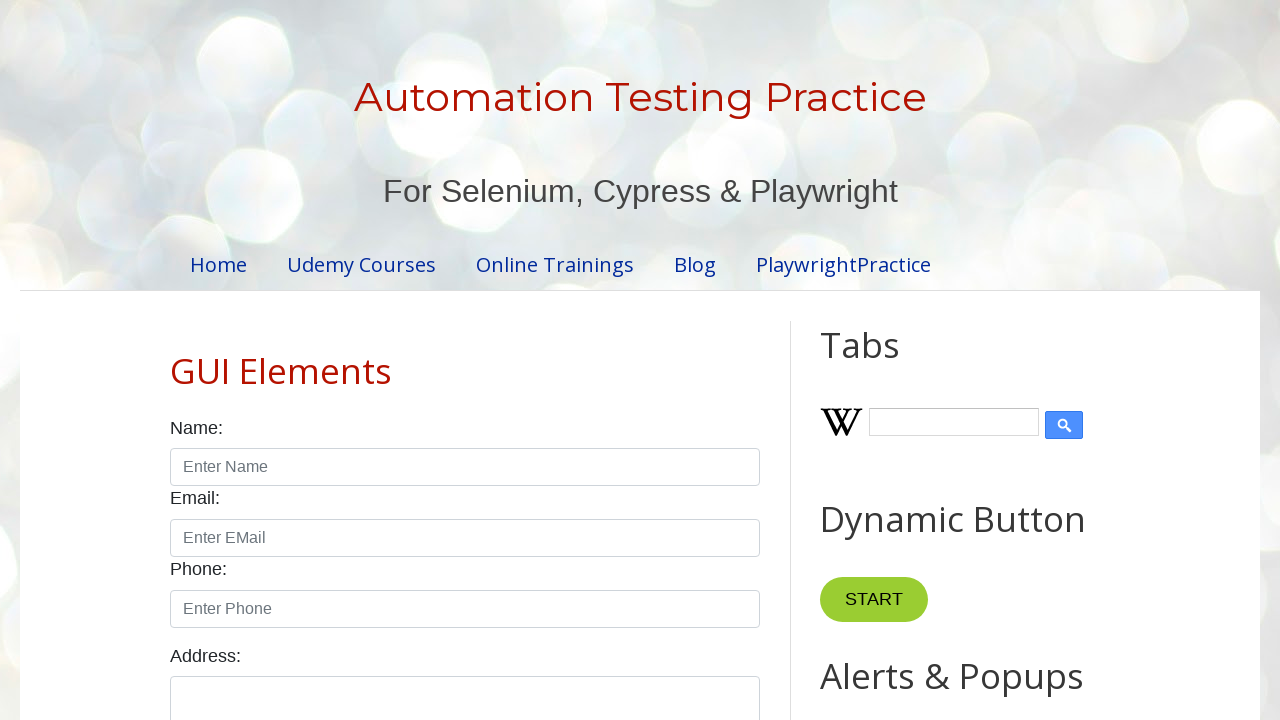

Navigated to BrowserStack guide URL
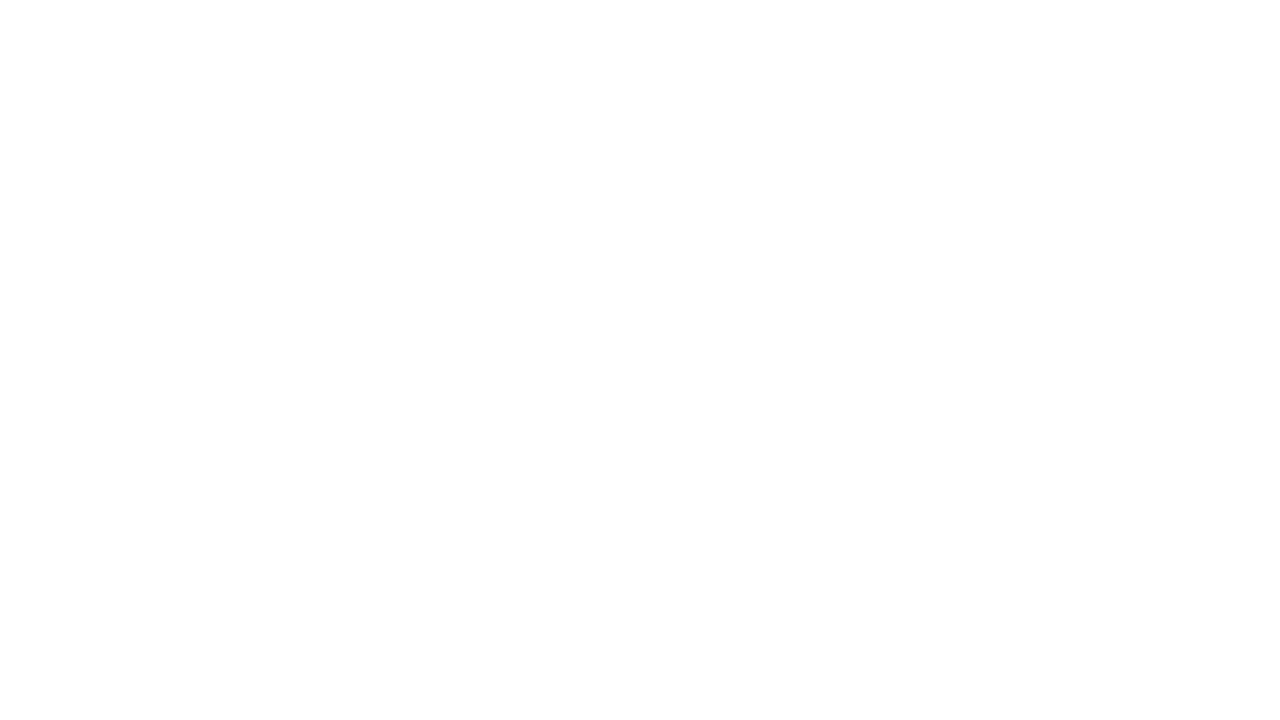

New page loaded successfully
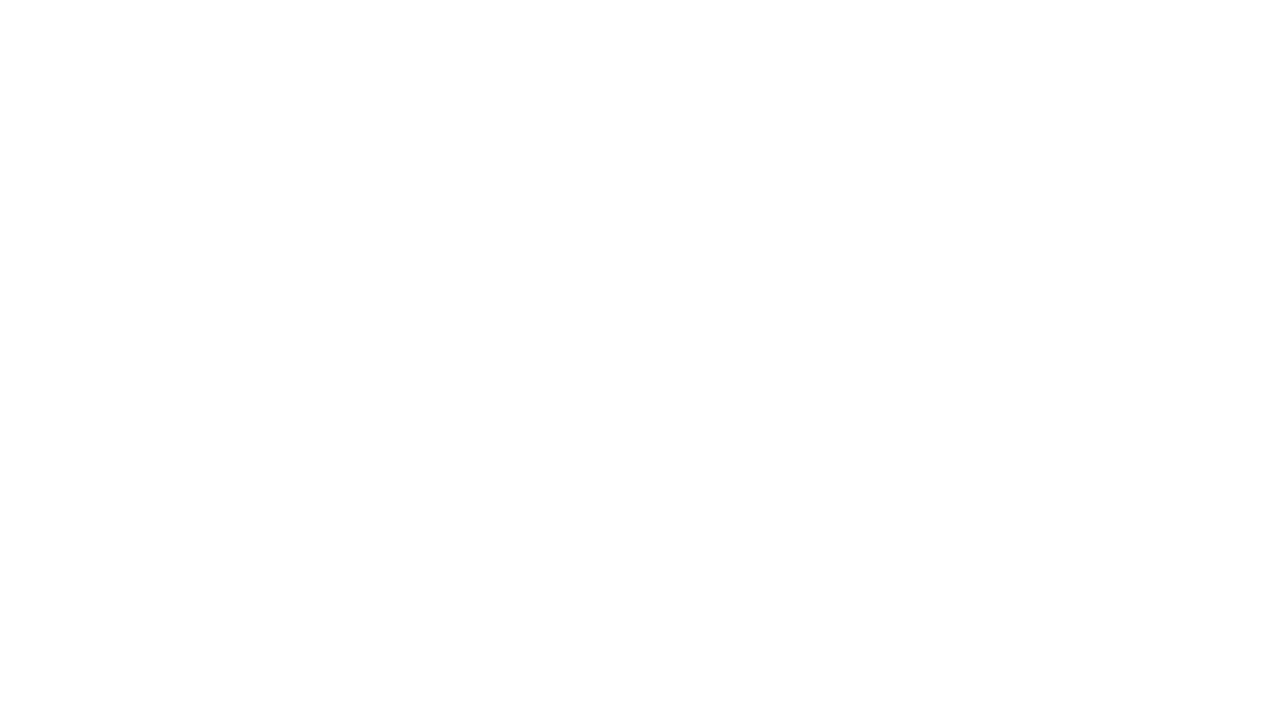

Scrolled to the bottom of the page using JavaScript
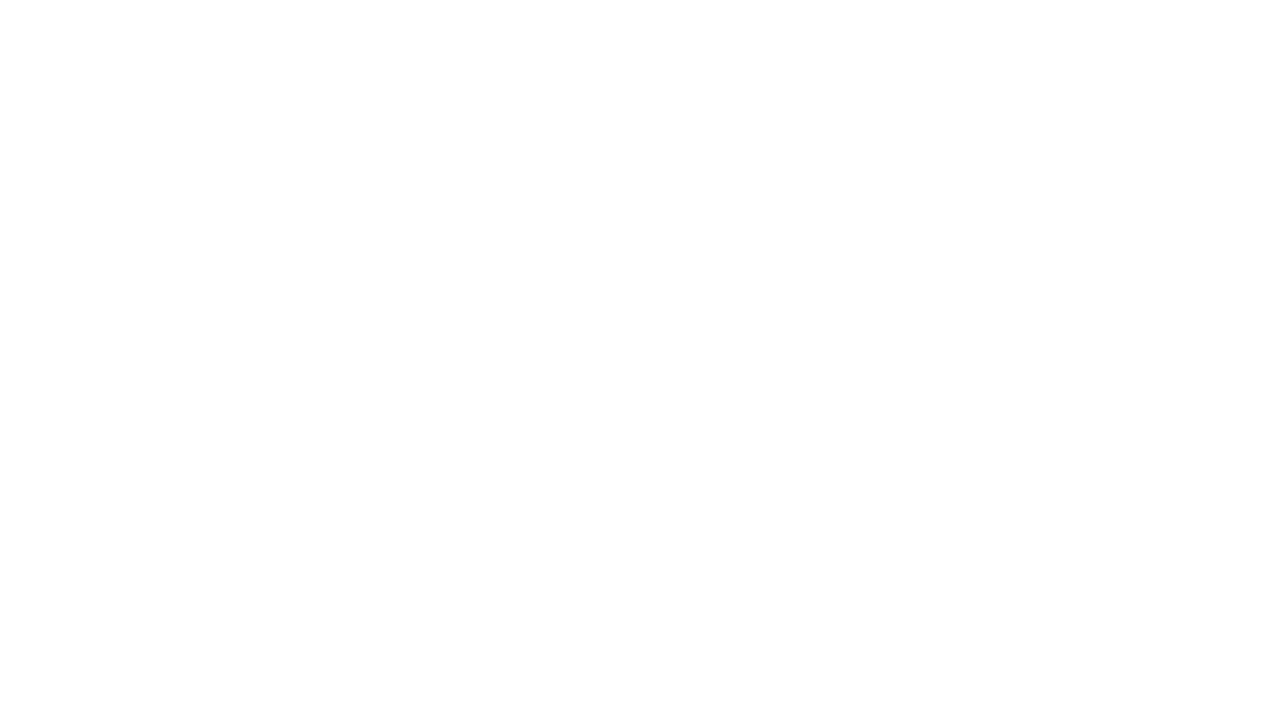

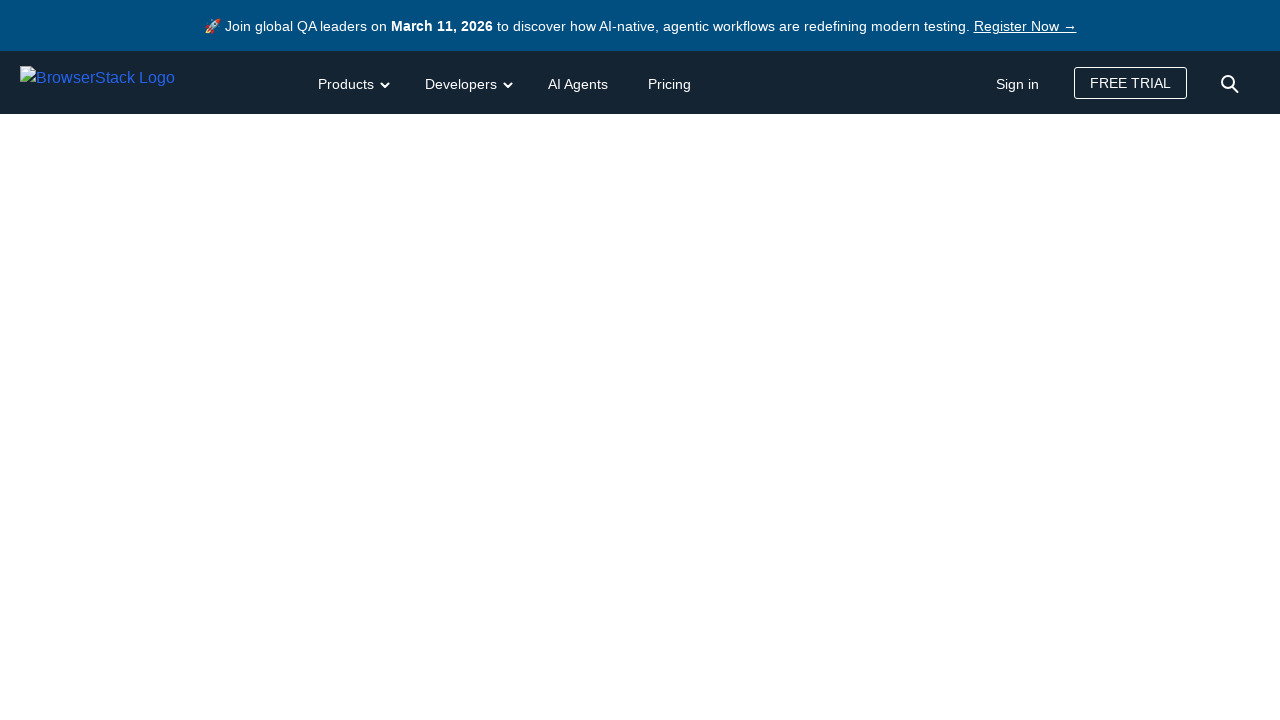